Navigates to Laptops, selects MacBook air, adds to cart, and navigates to the cart page to verify the Products header

Starting URL: https://www.demoblaze.com/

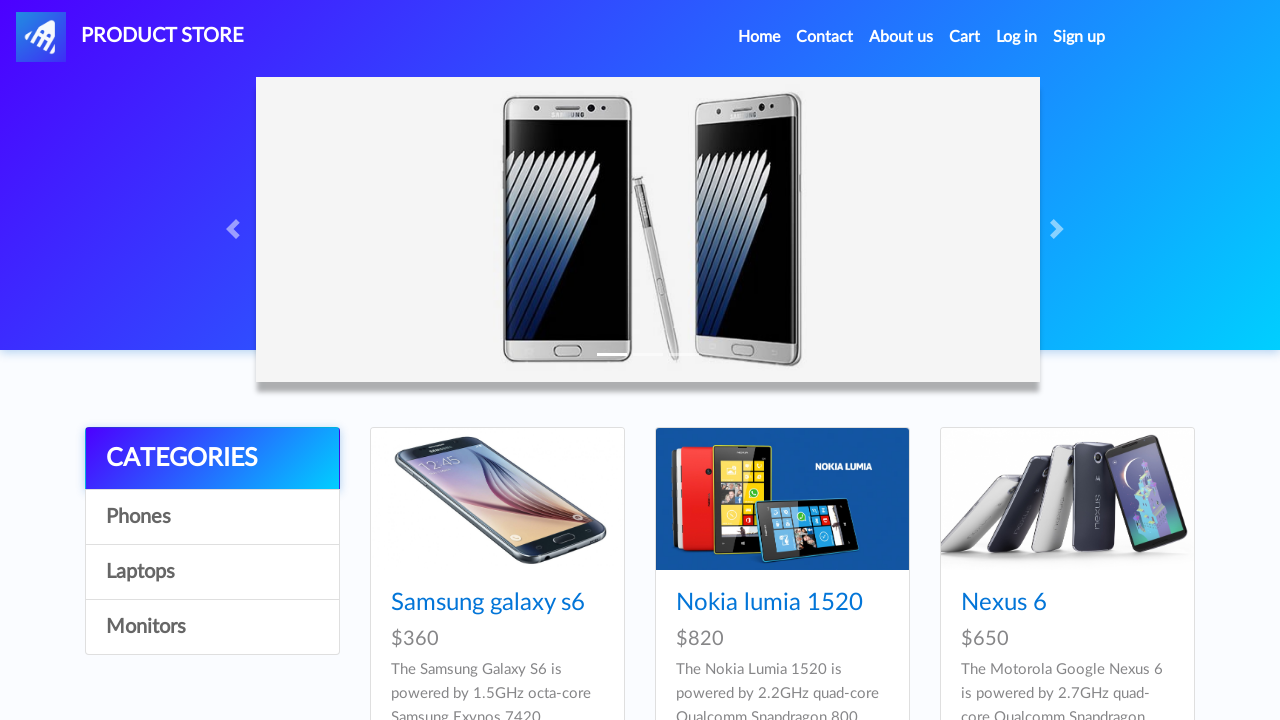

Clicked on Laptops category link at (212, 572) on a:has-text('Laptops')
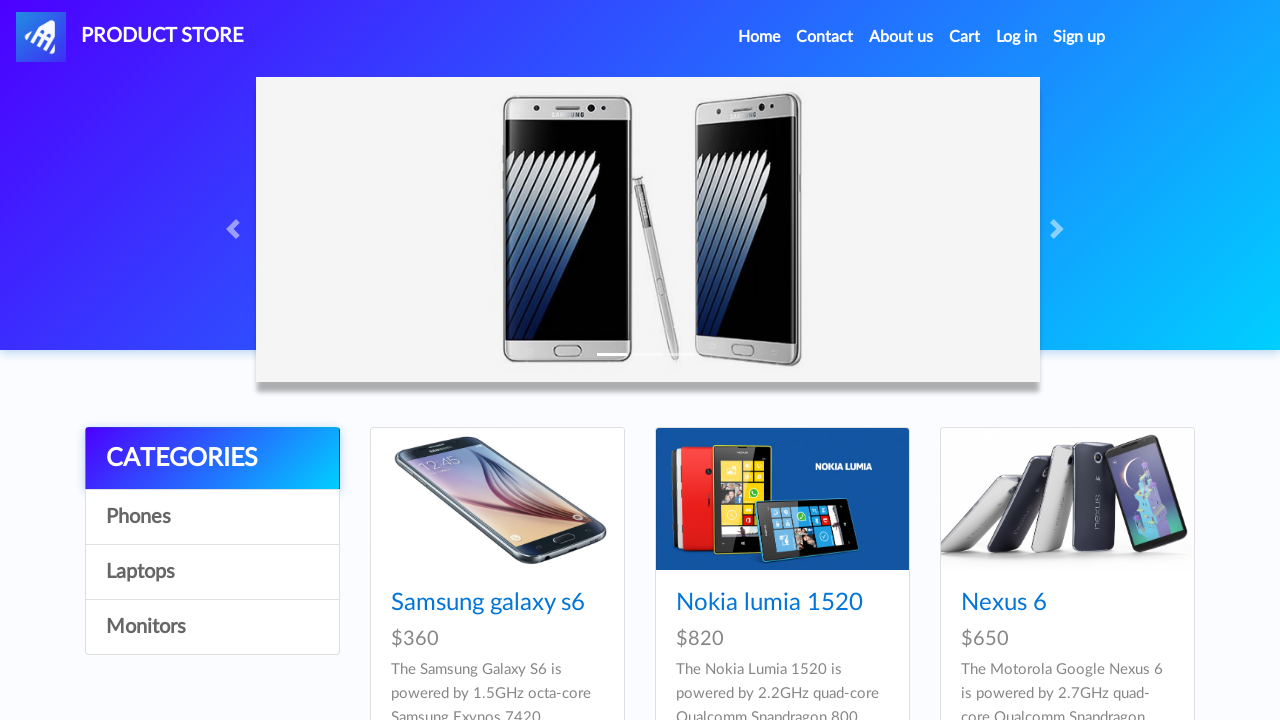

Products loaded in Laptops category
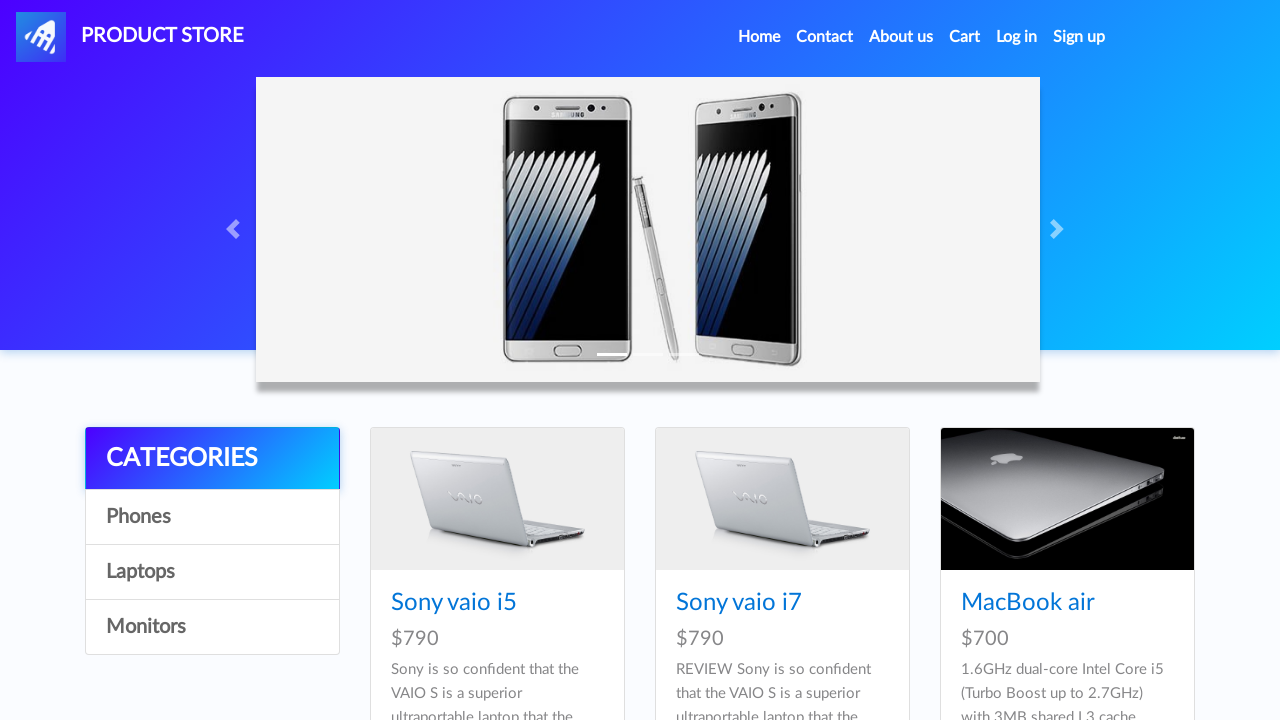

Clicked on MacBook air product at (1028, 603) on a:has-text('MacBook air')
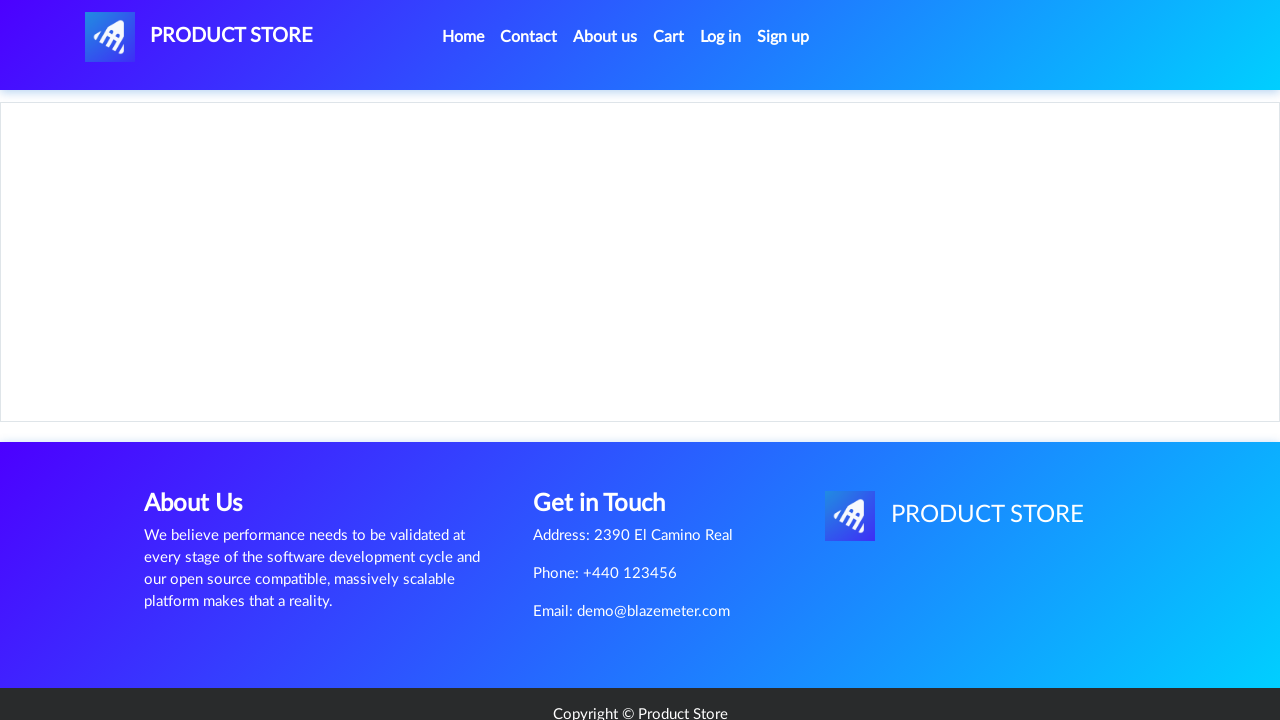

MacBook air product page loaded
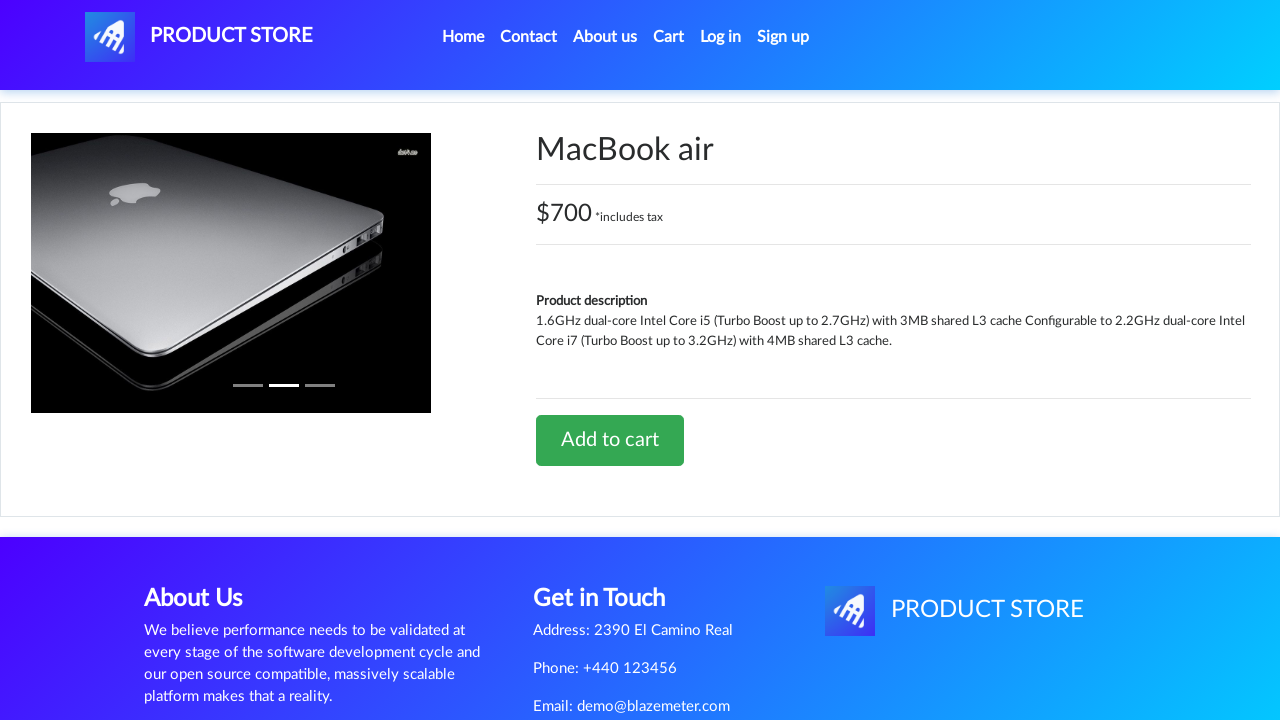

Clicked Add to cart button at (610, 440) on a:has-text('Add to cart')
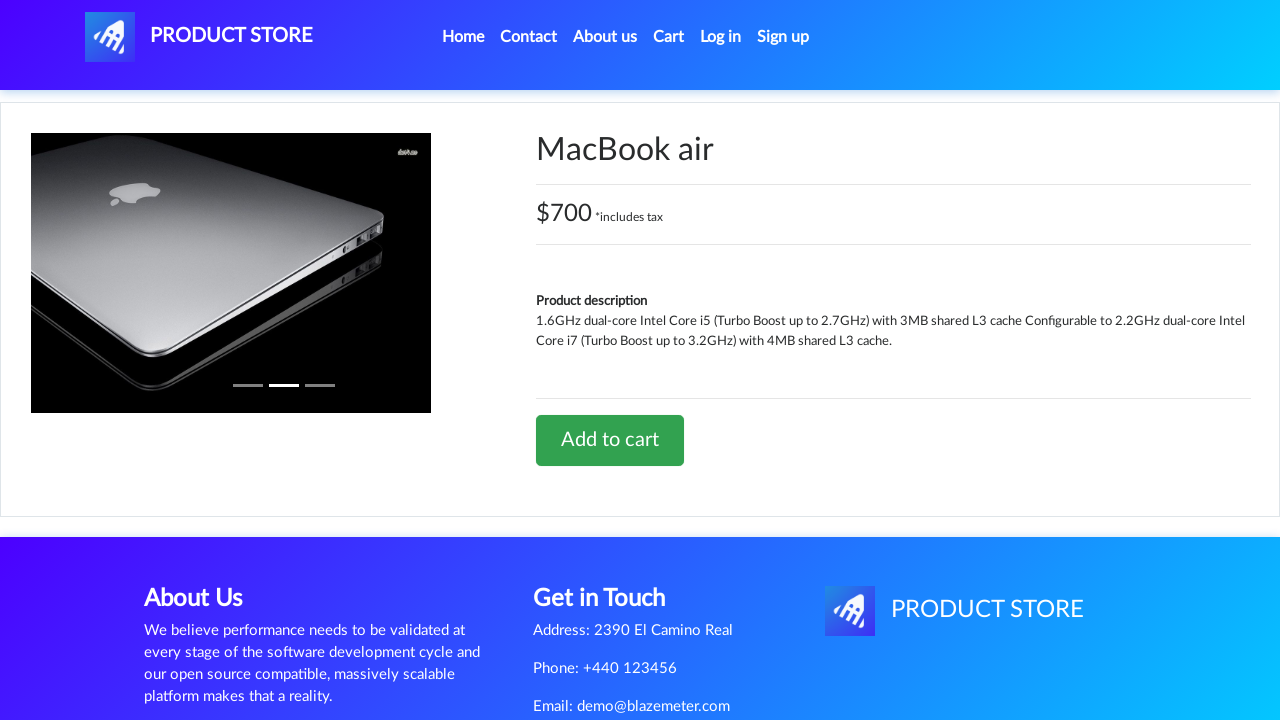

Waited for alert confirmation
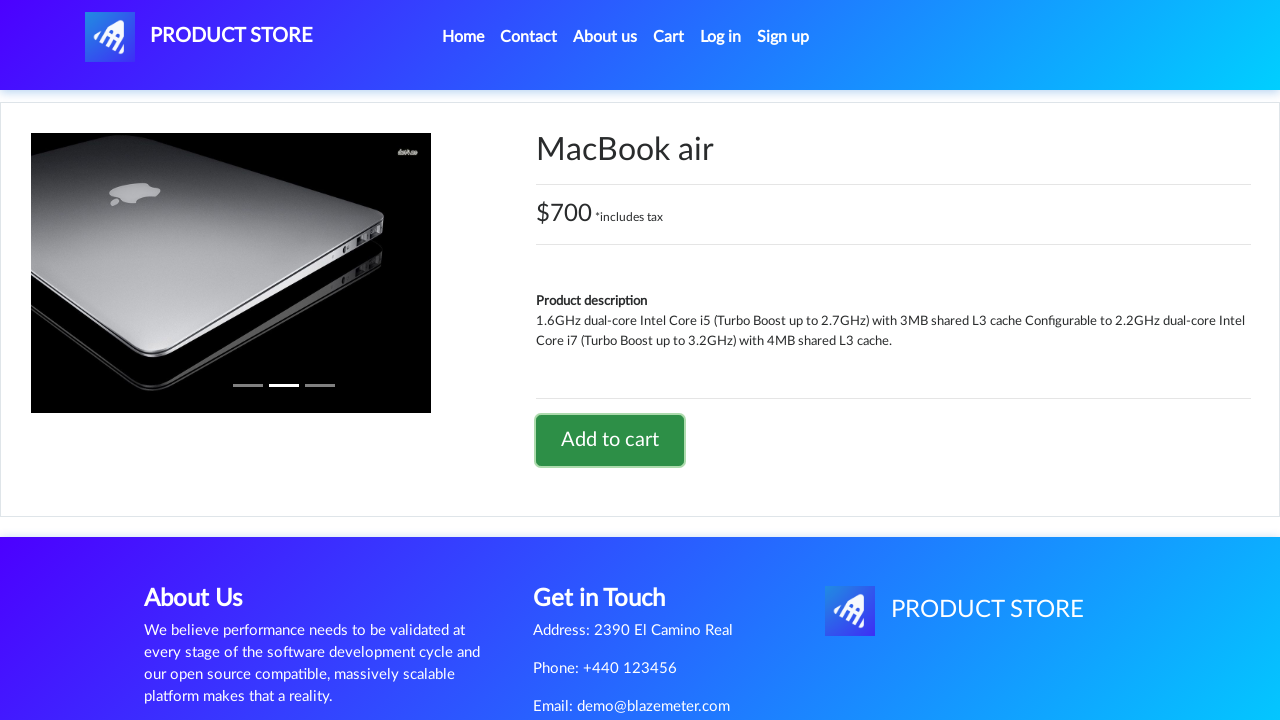

Clicked on Cart link at (669, 37) on #cartur
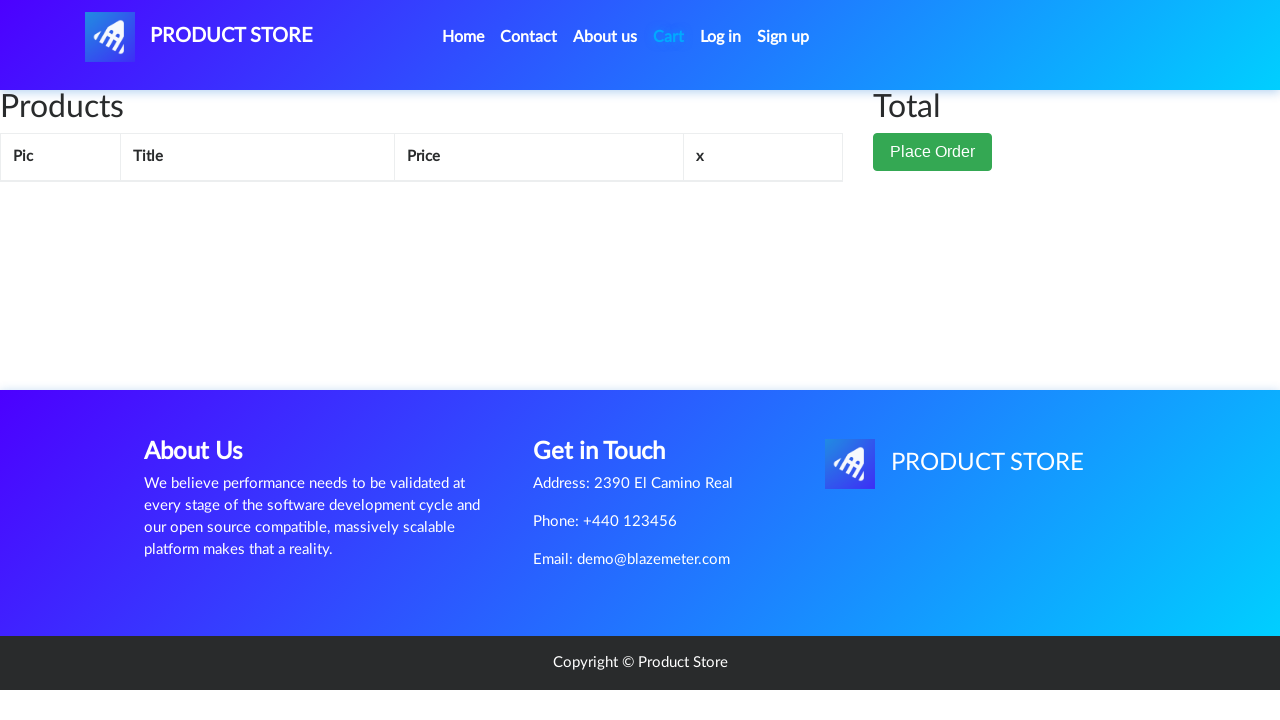

Cart page loaded and Products header verified
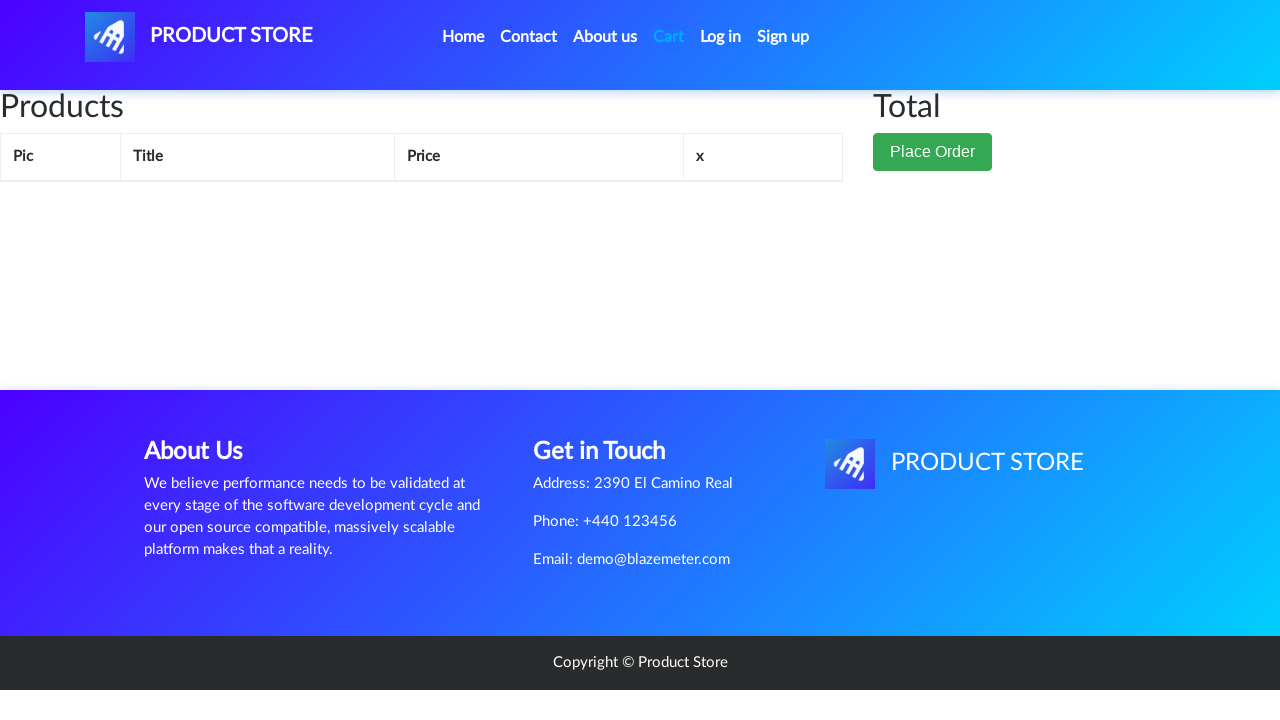

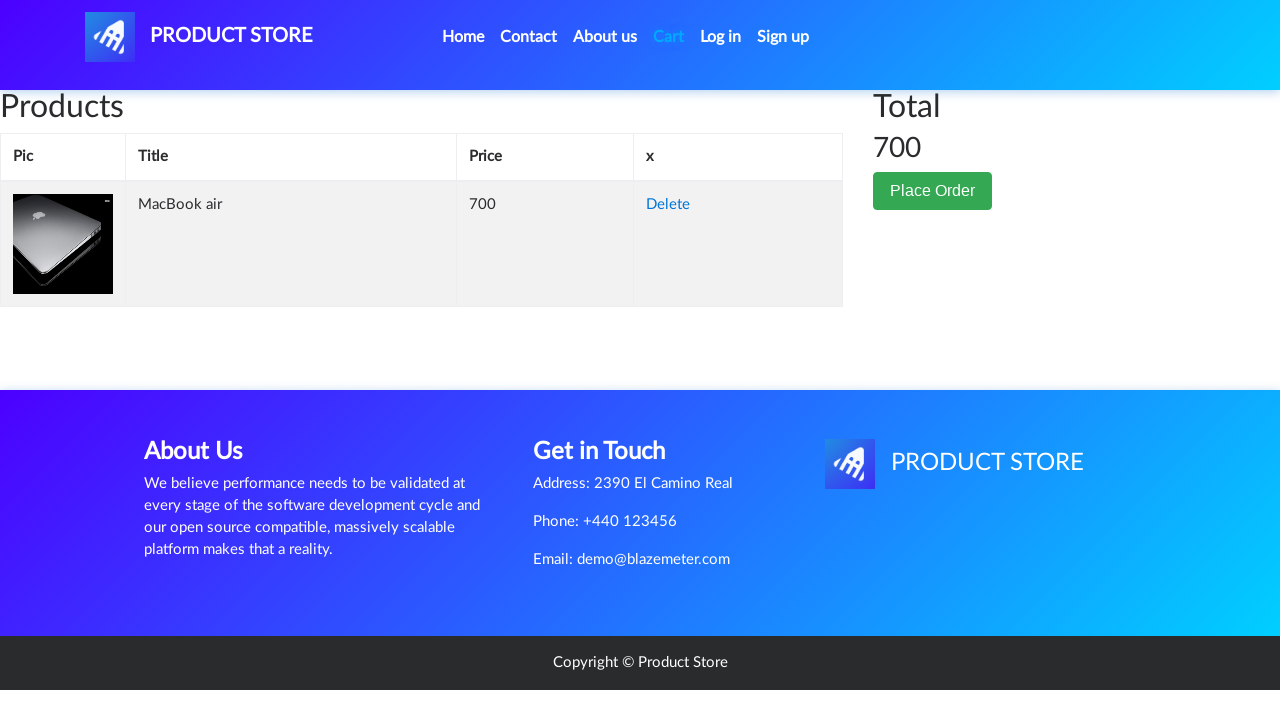